Tests navigation to the Progress Bar widget page

Starting URL: https://demoqa.com

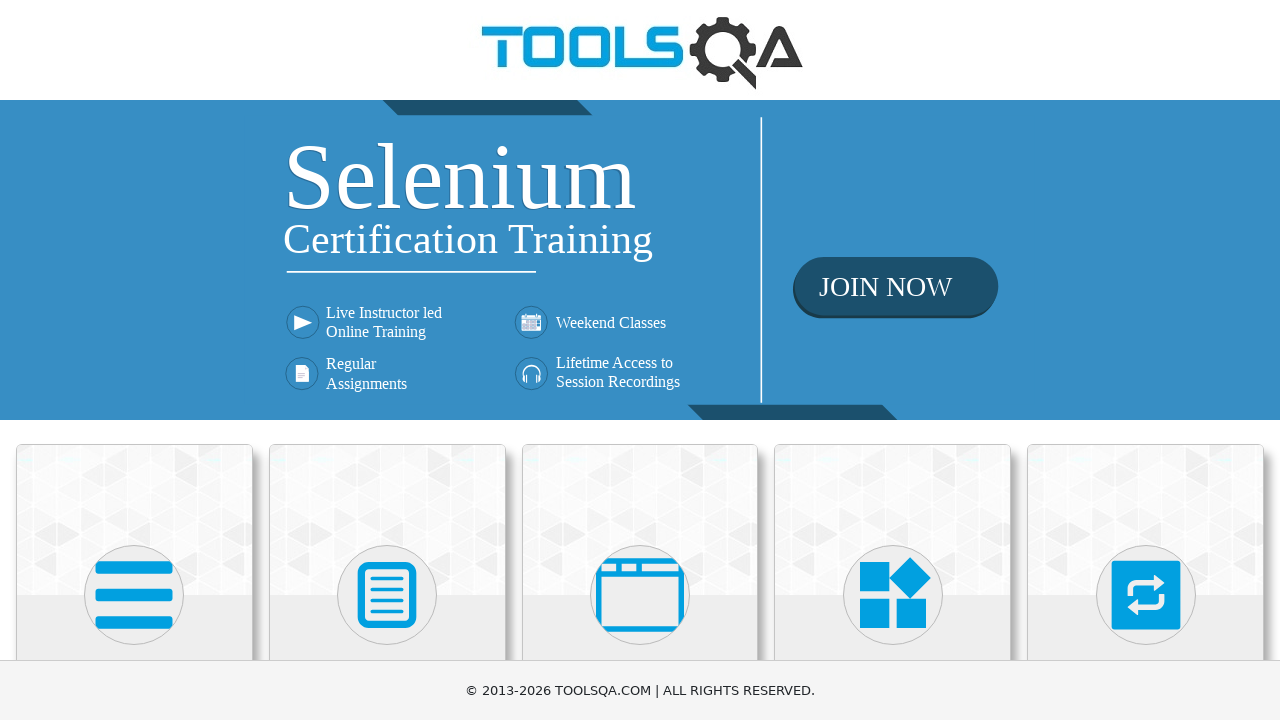

Clicked on Widgets category at (893, 360) on xpath=//*[@class='category-cards']//following::div[@class='card-body']//h5[conta
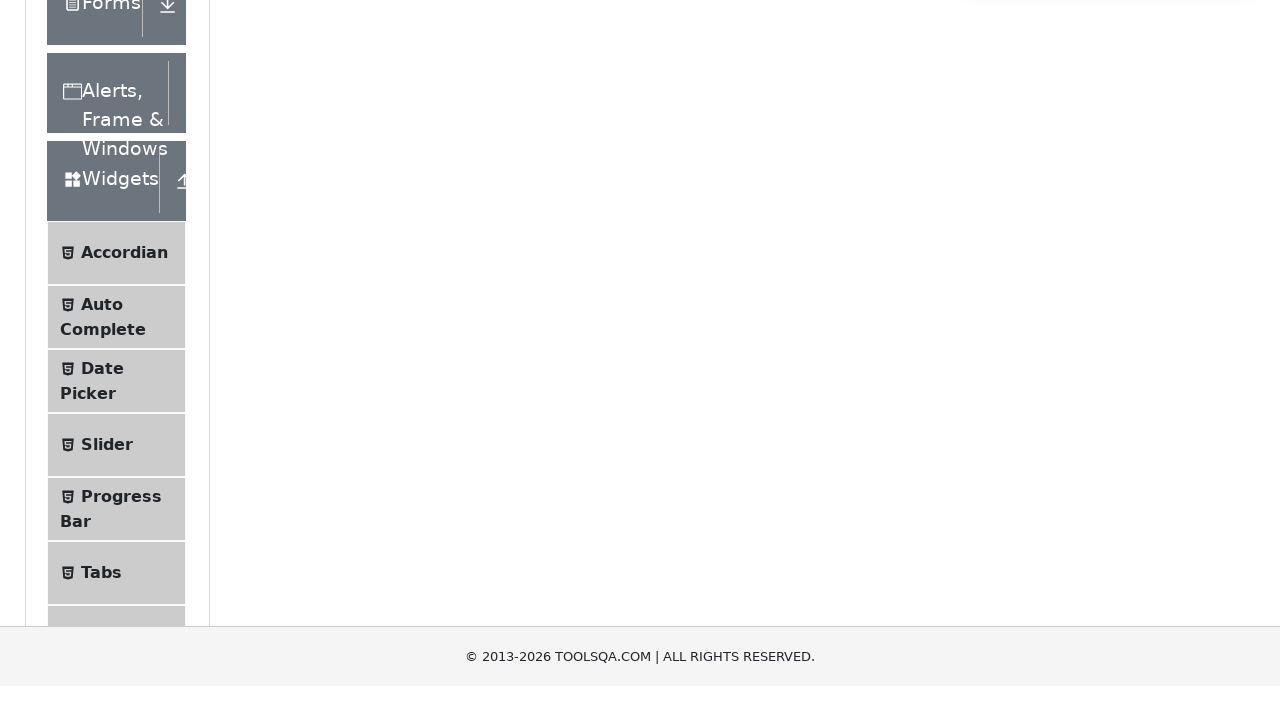

Clicked on Progress Bar menu item to navigate to Progress Bar widget page at (121, 348) on xpath=//*[@class='accordion']//div[@class='element-group']//following::span[@cla
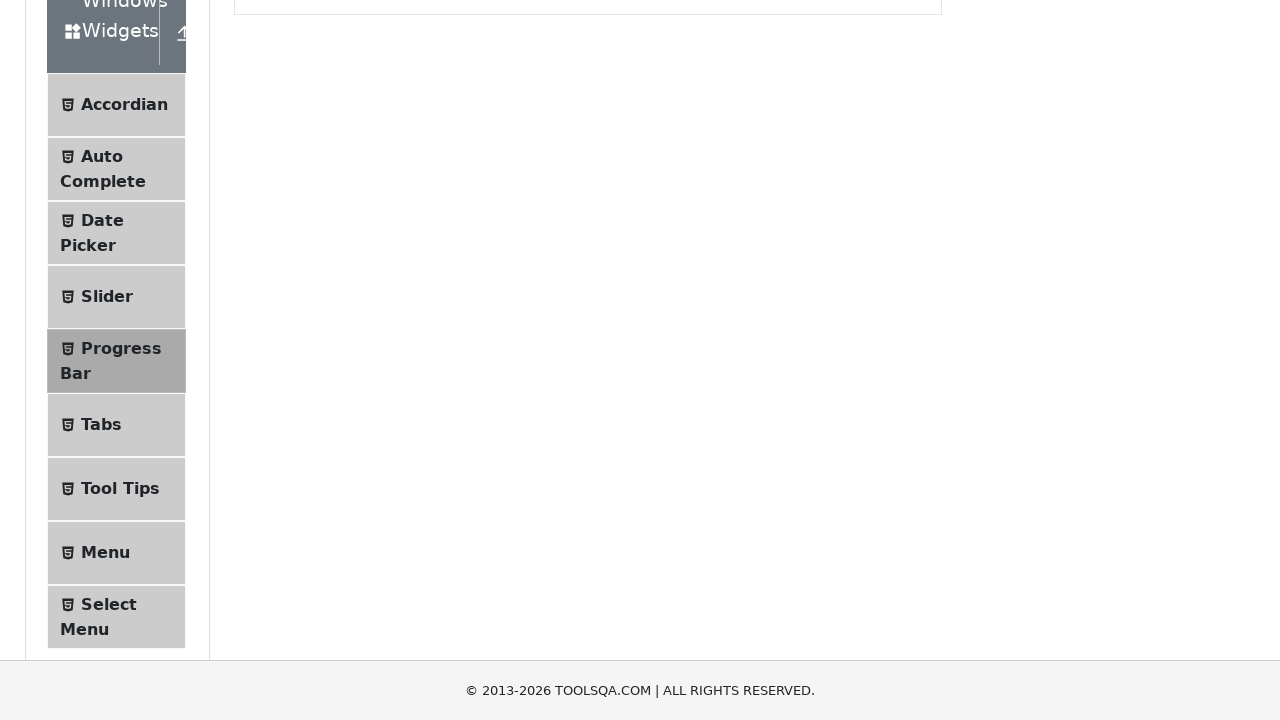

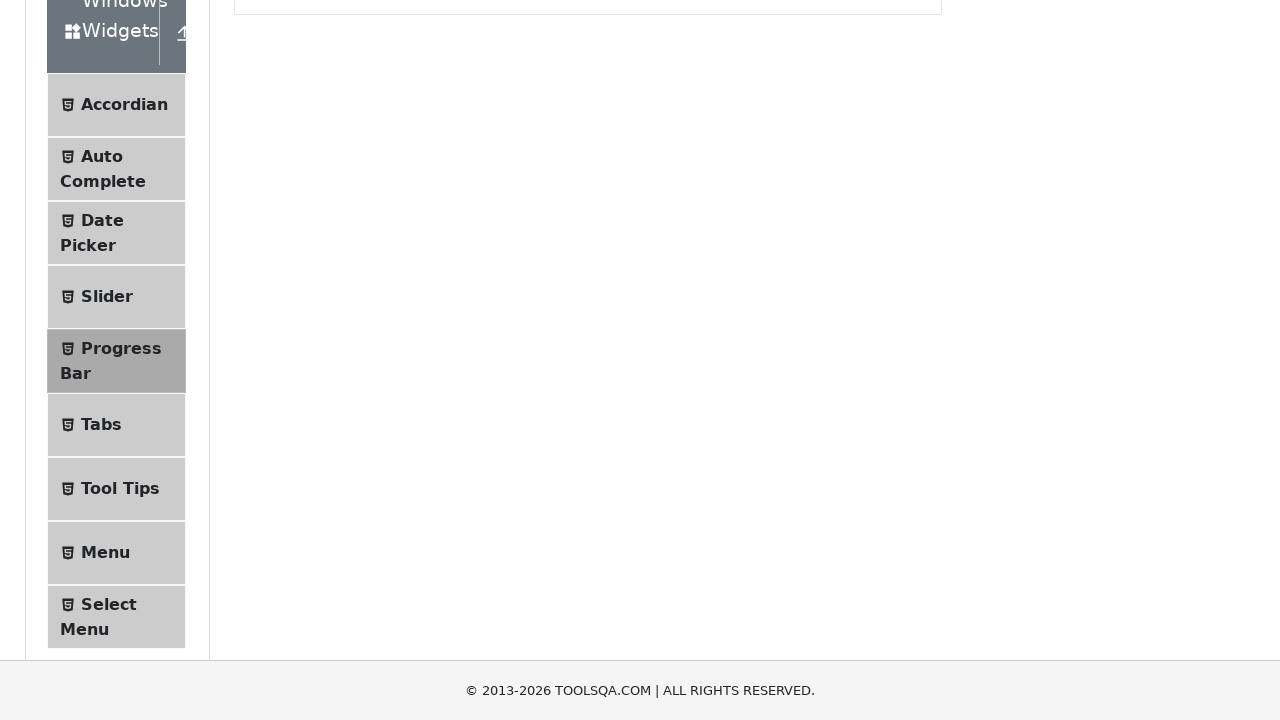